Tests numeric input field by entering various numeric values (positive, zero, negative) and verifying the field accepts them correctly

Starting URL: http://the-internet.herokuapp.com/inputs

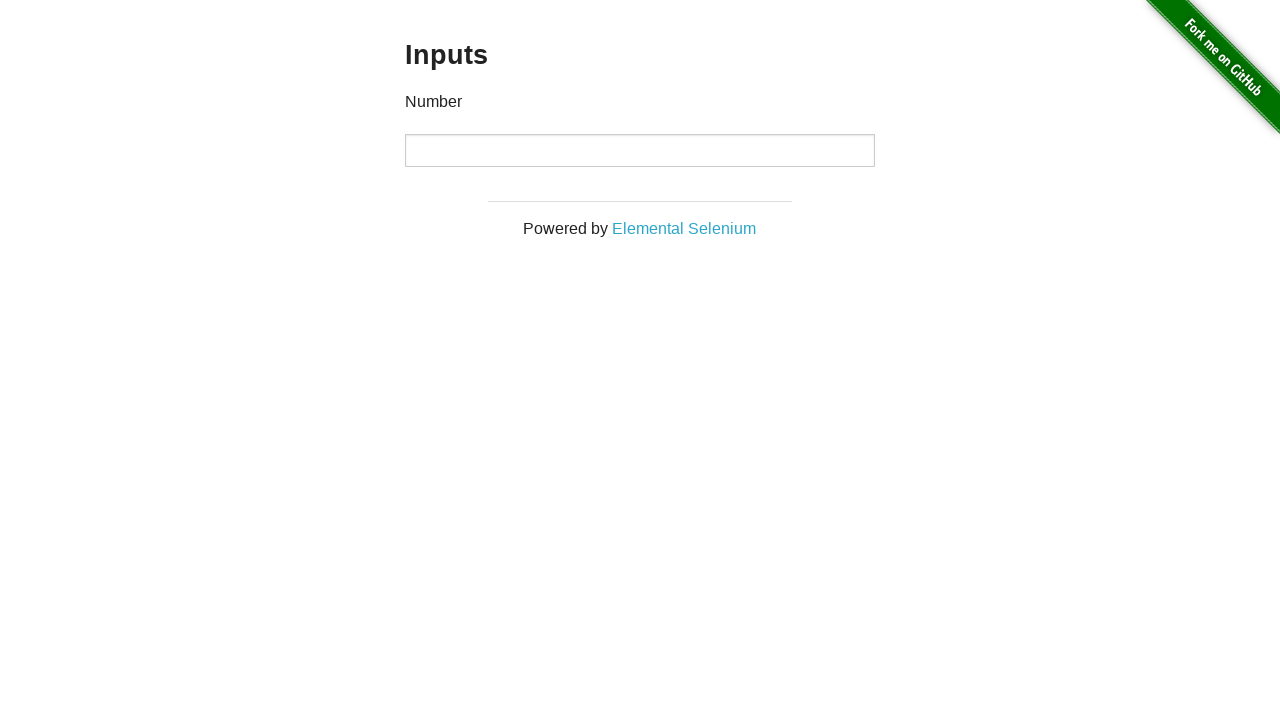

Entered positive numeric value '12345' into numeric input field on //input[@type='number']
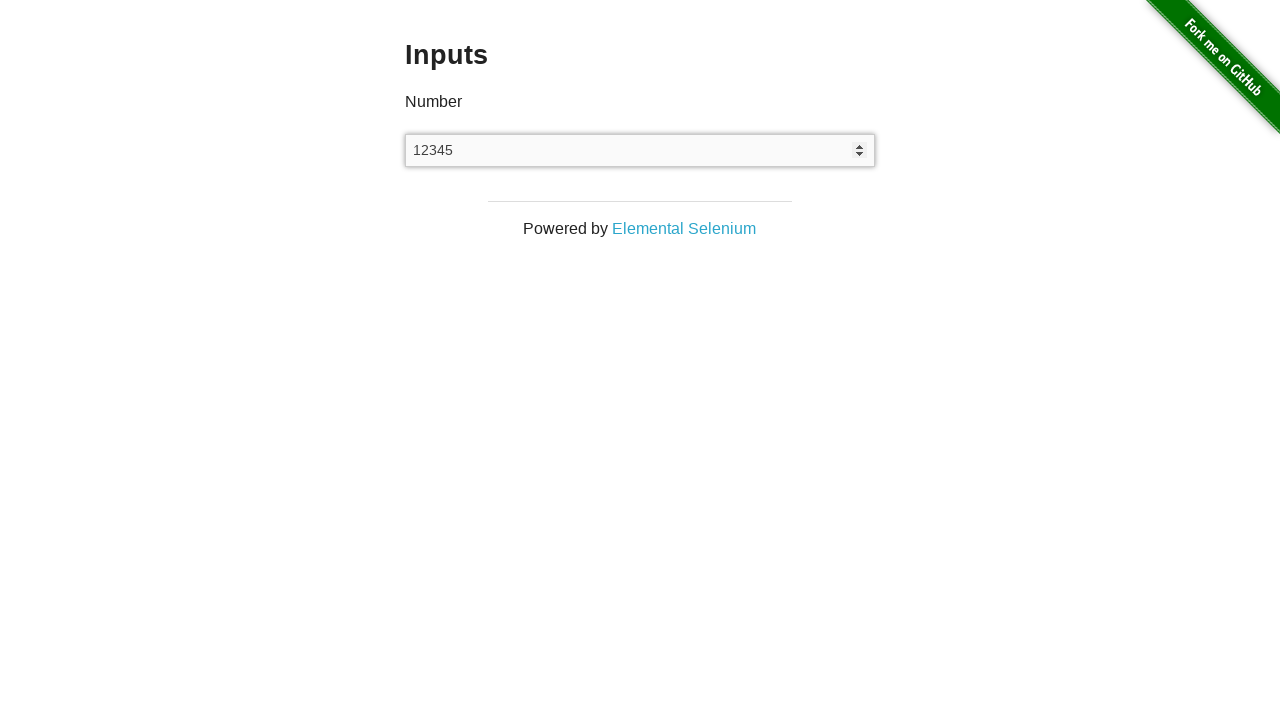

Cleared numeric input field on //input[@type='number']
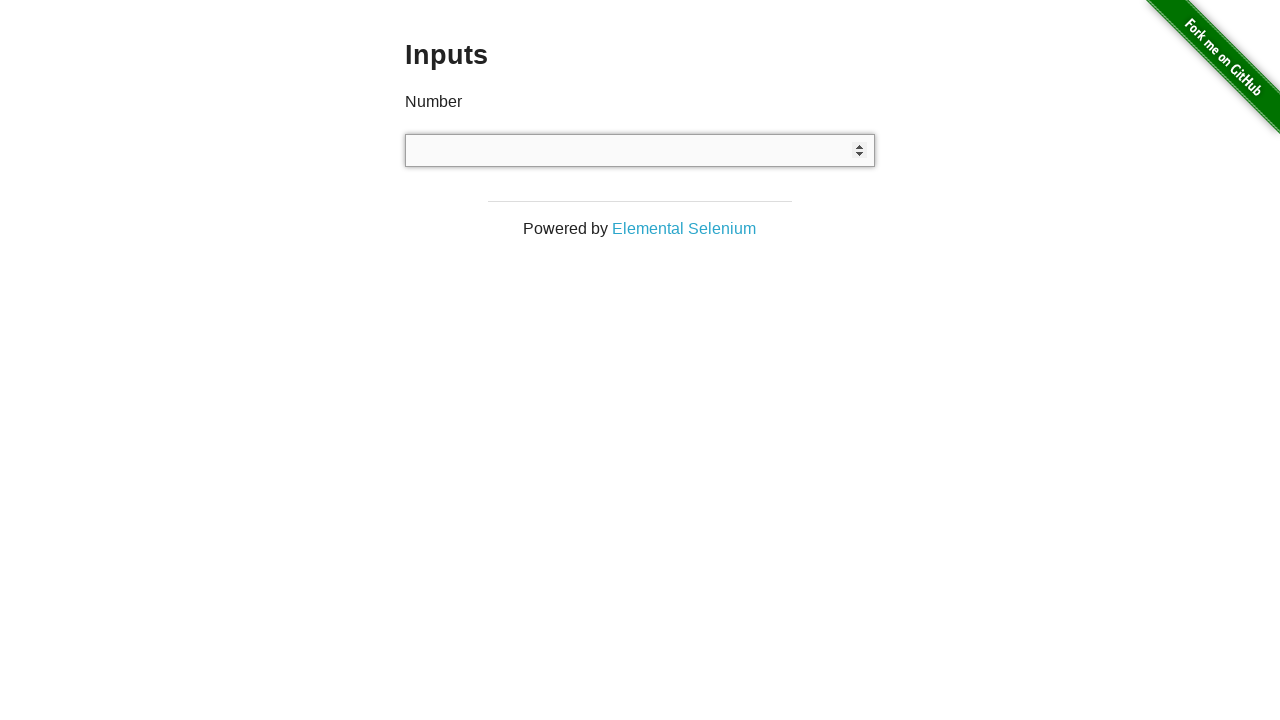

Entered zero value '0' into numeric input field on //input[@type='number']
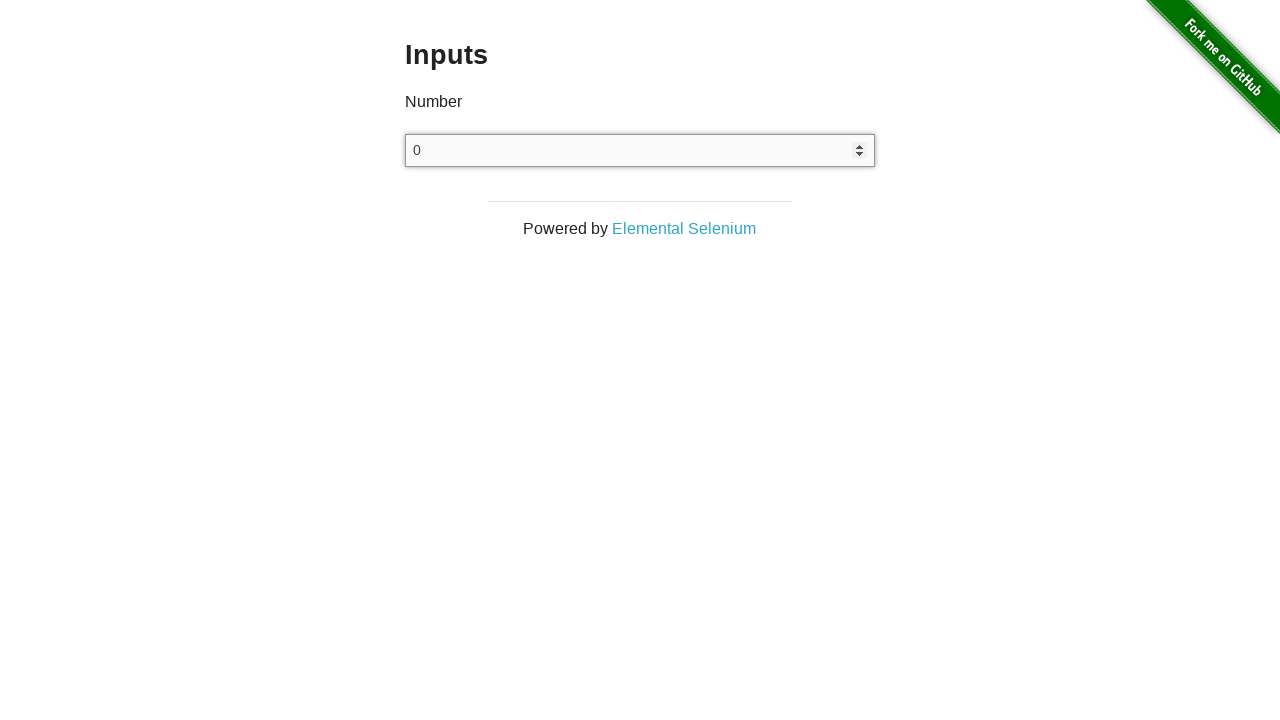

Cleared numeric input field on //input[@type='number']
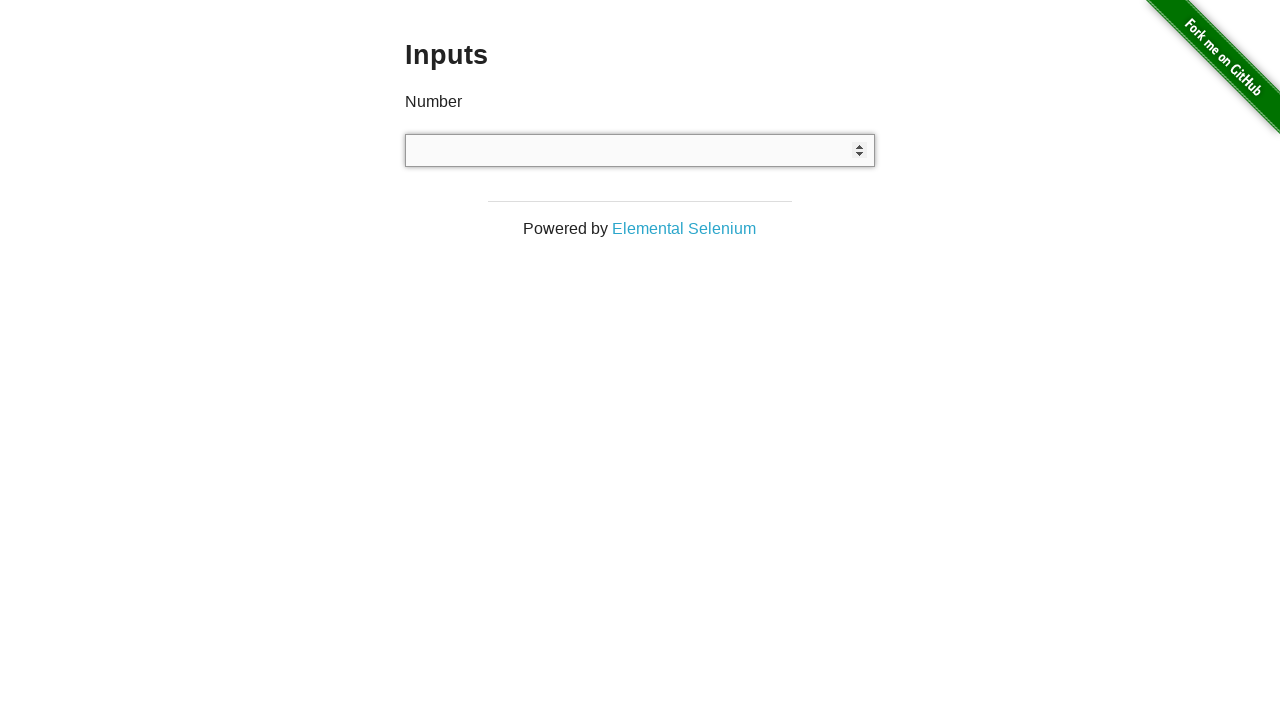

Entered negative numeric value '-5' into numeric input field on //input[@type='number']
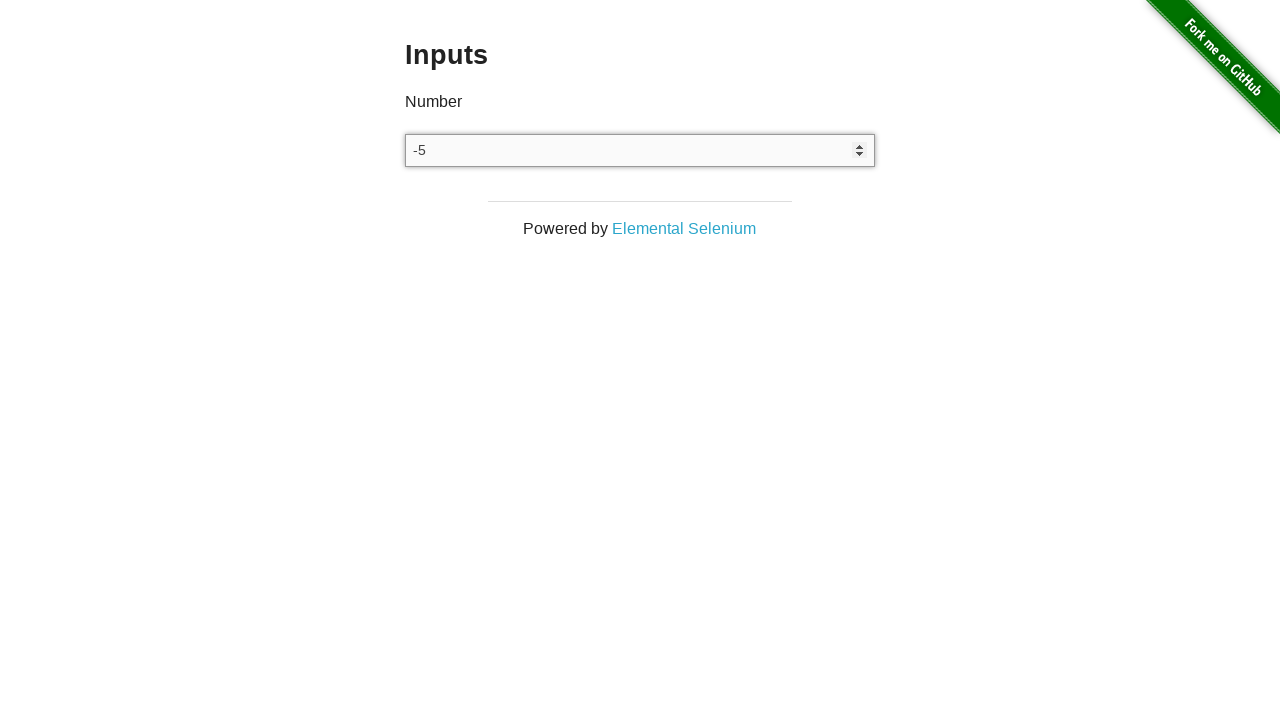

Retrieved numeric input field value for verification
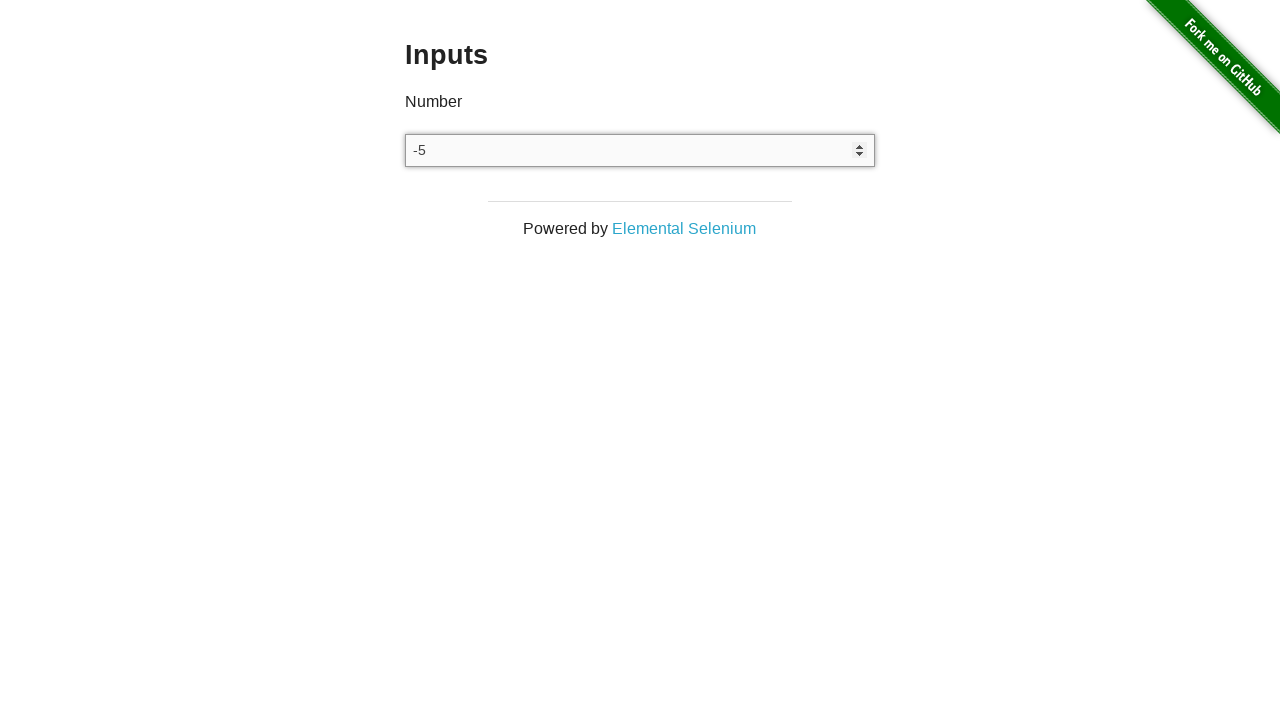

Verified numeric input field contains correct negative value '-5'
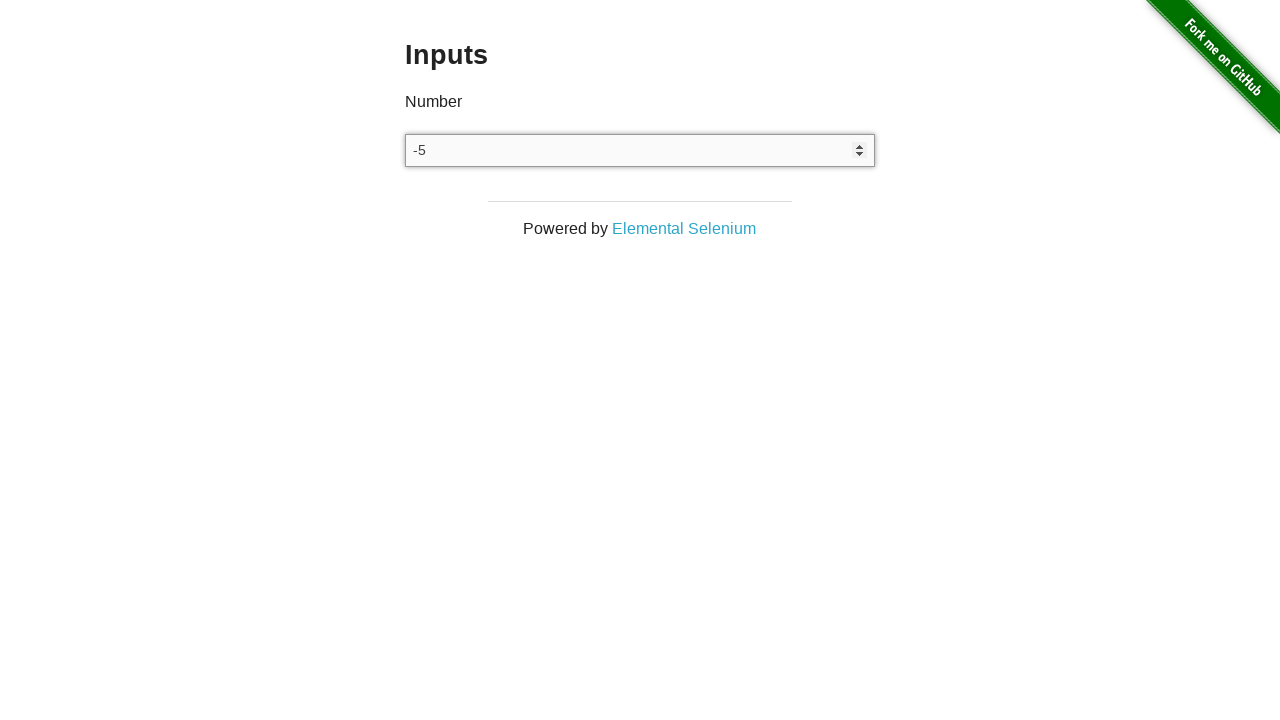

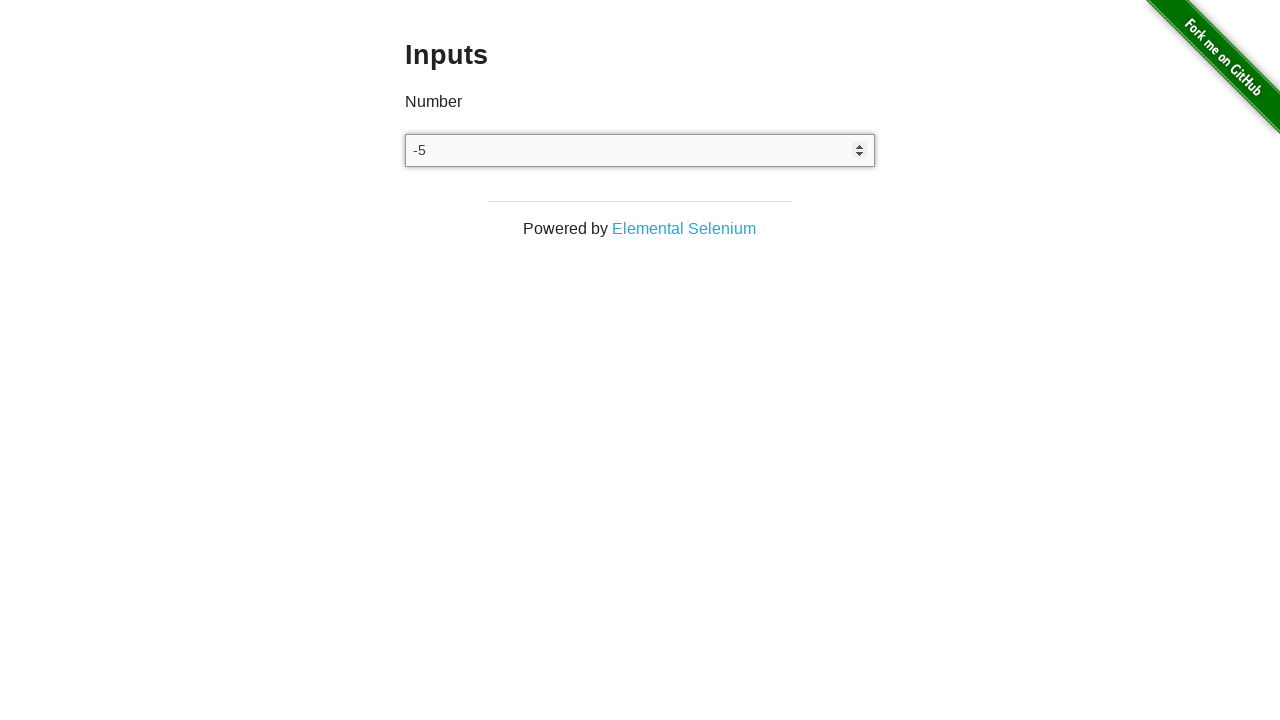